Tests dropdown selection functionality by selecting different options using various methods

Starting URL: https://www.hyrtutorials.com/p/html-dropdown-elements-practice.html

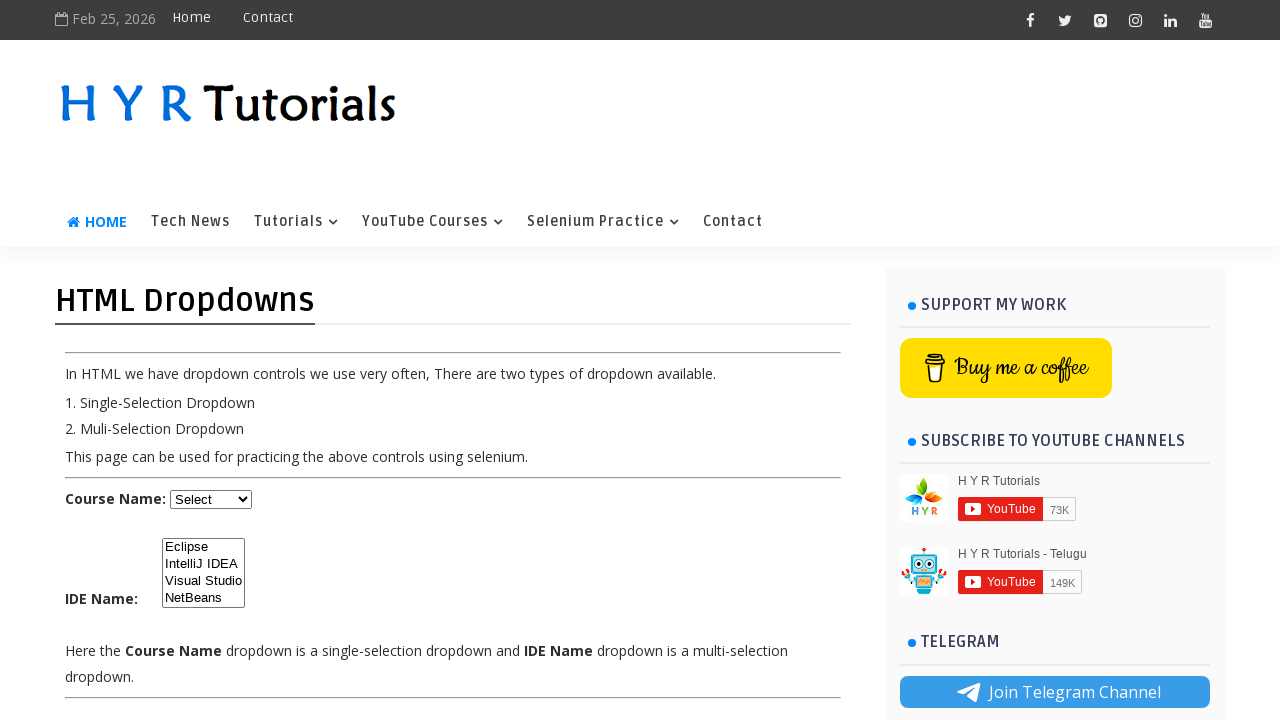

Located the dropdown element with id 'course'
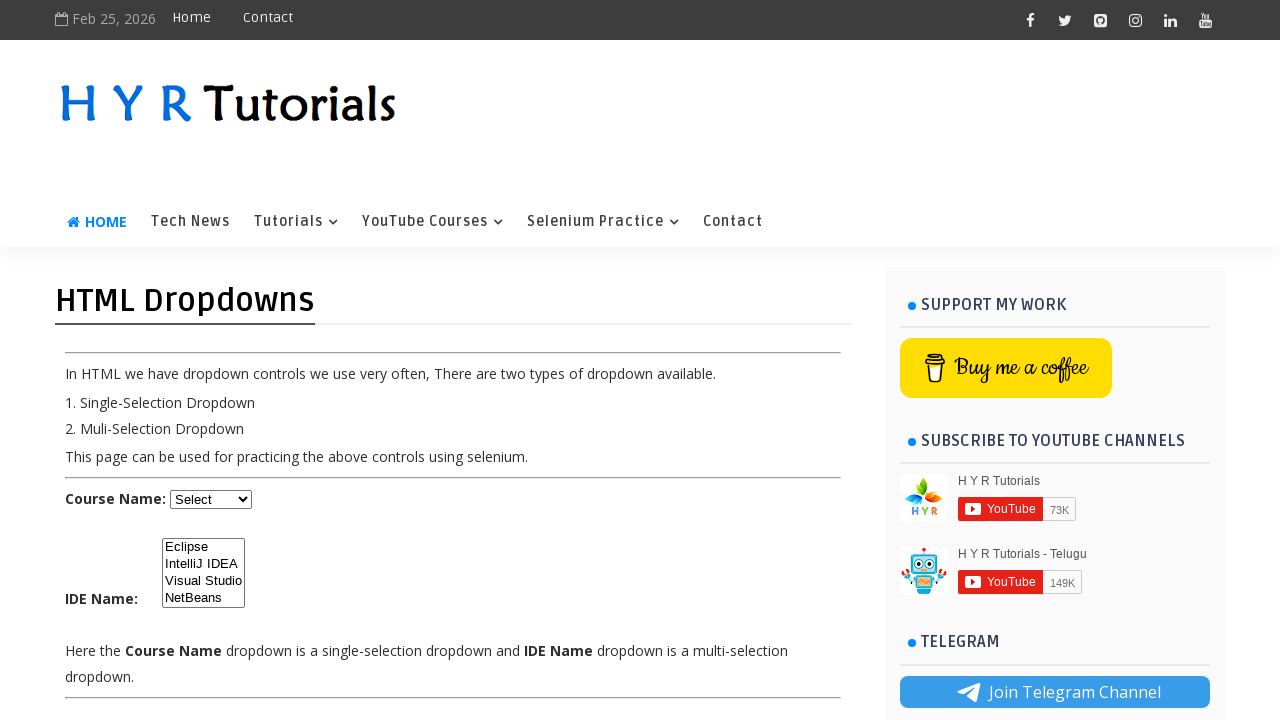

Selected 'Dot Net' option from dropdown using value 'net' on #course
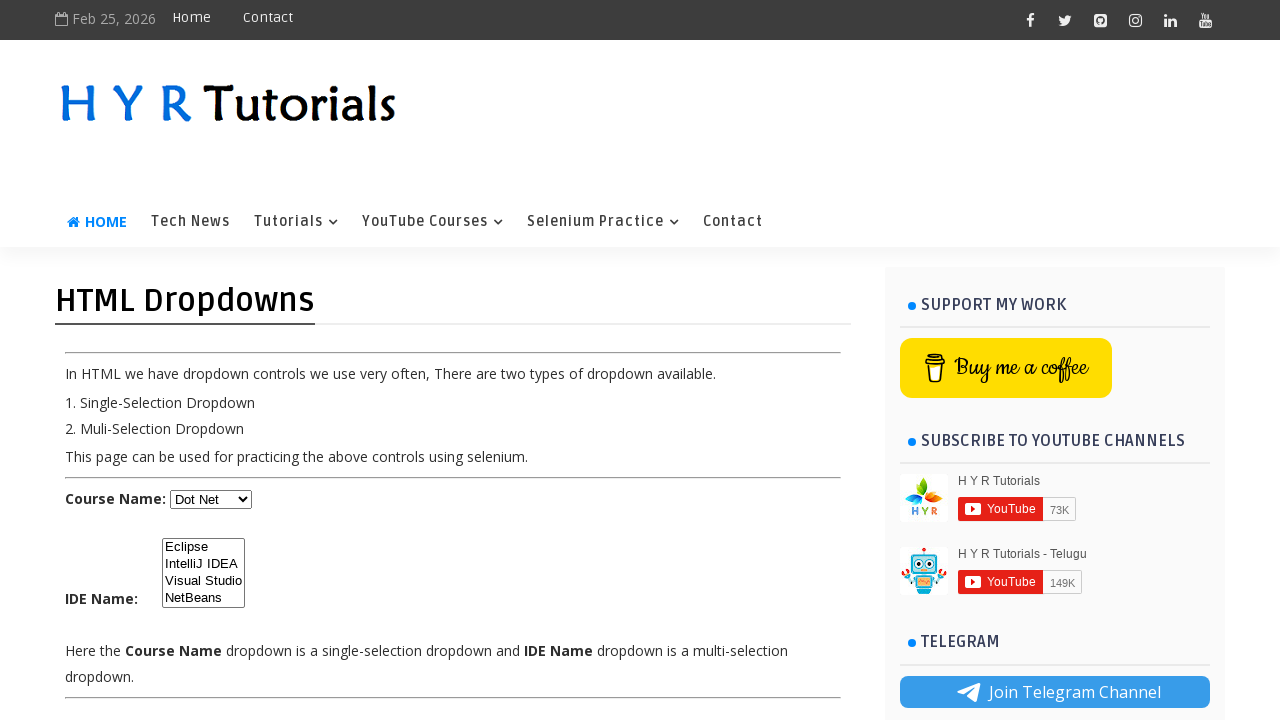

Selected 'Javascript' option from dropdown using value 'js' on #course
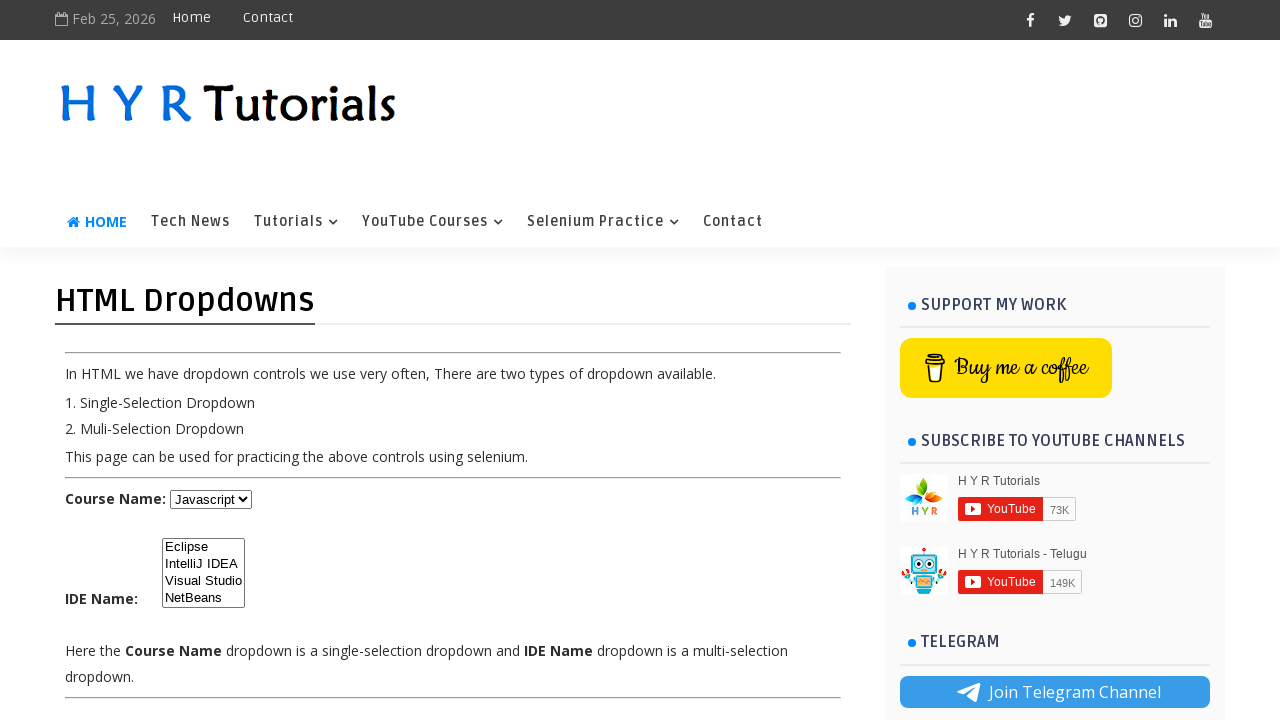

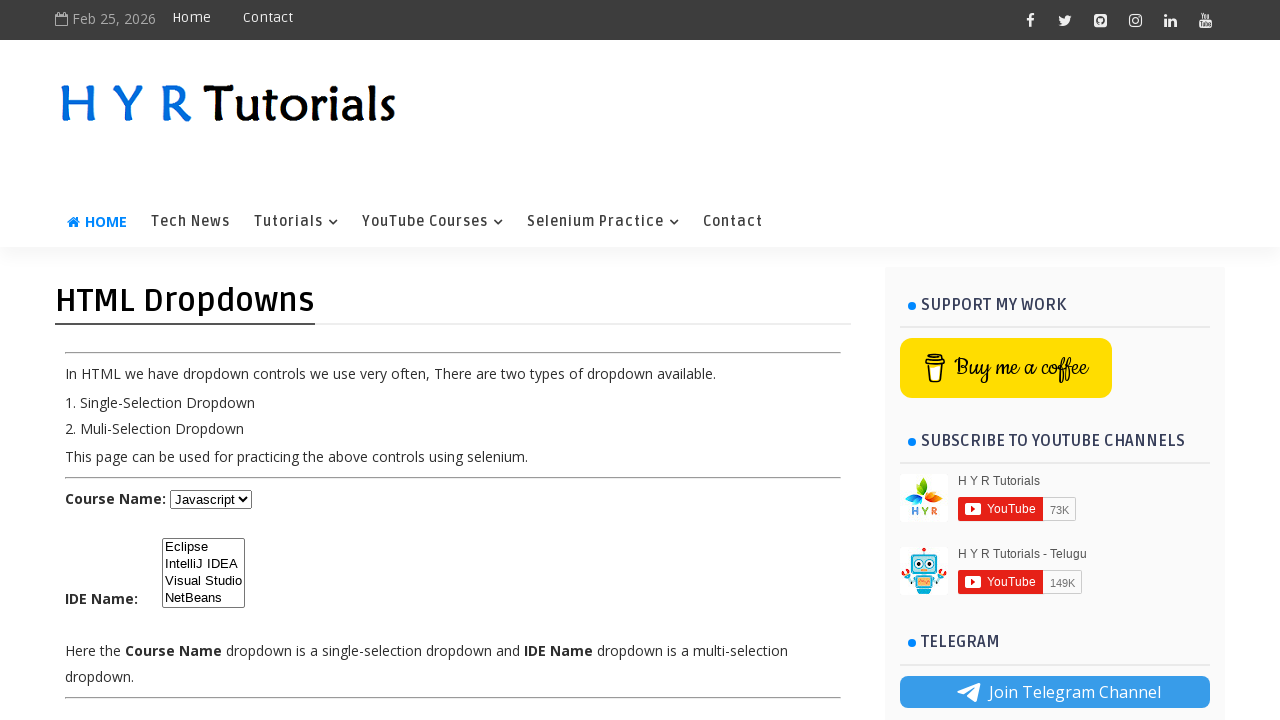